Tests the search functionality on python.org by entering a search query and verifying results are returned

Starting URL: http://www.python.org

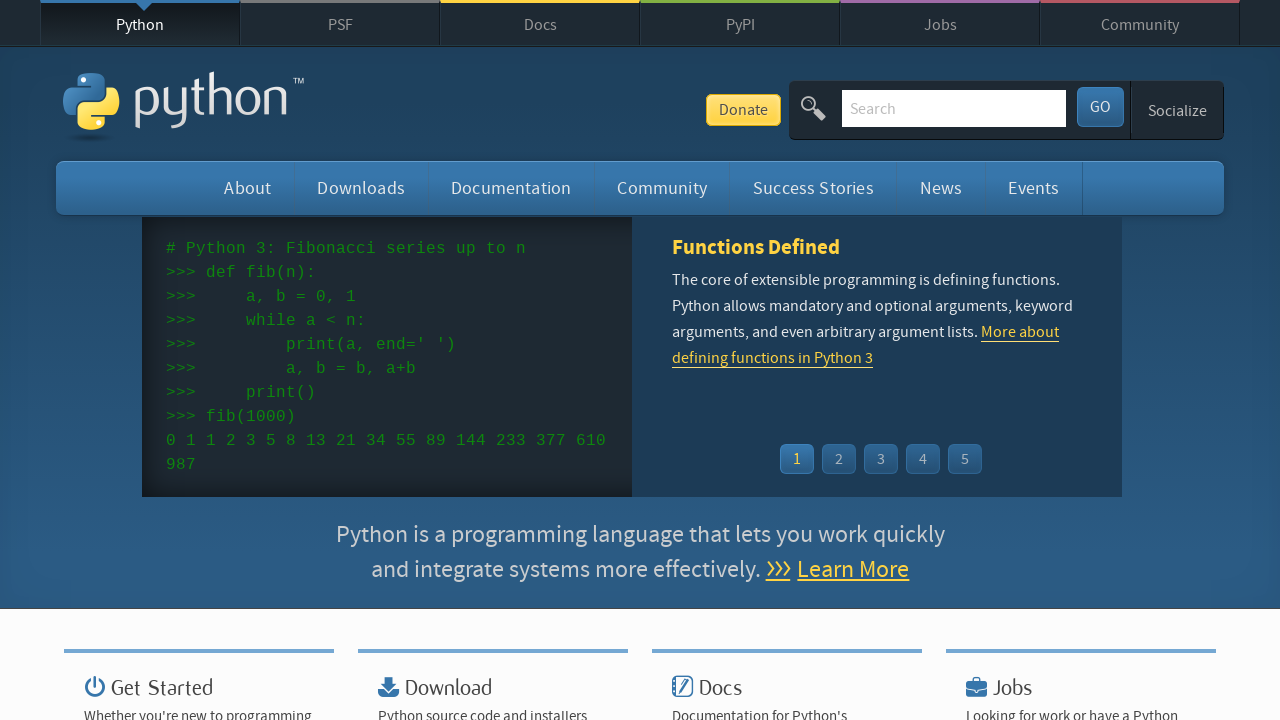

Verified page title contains 'Python'
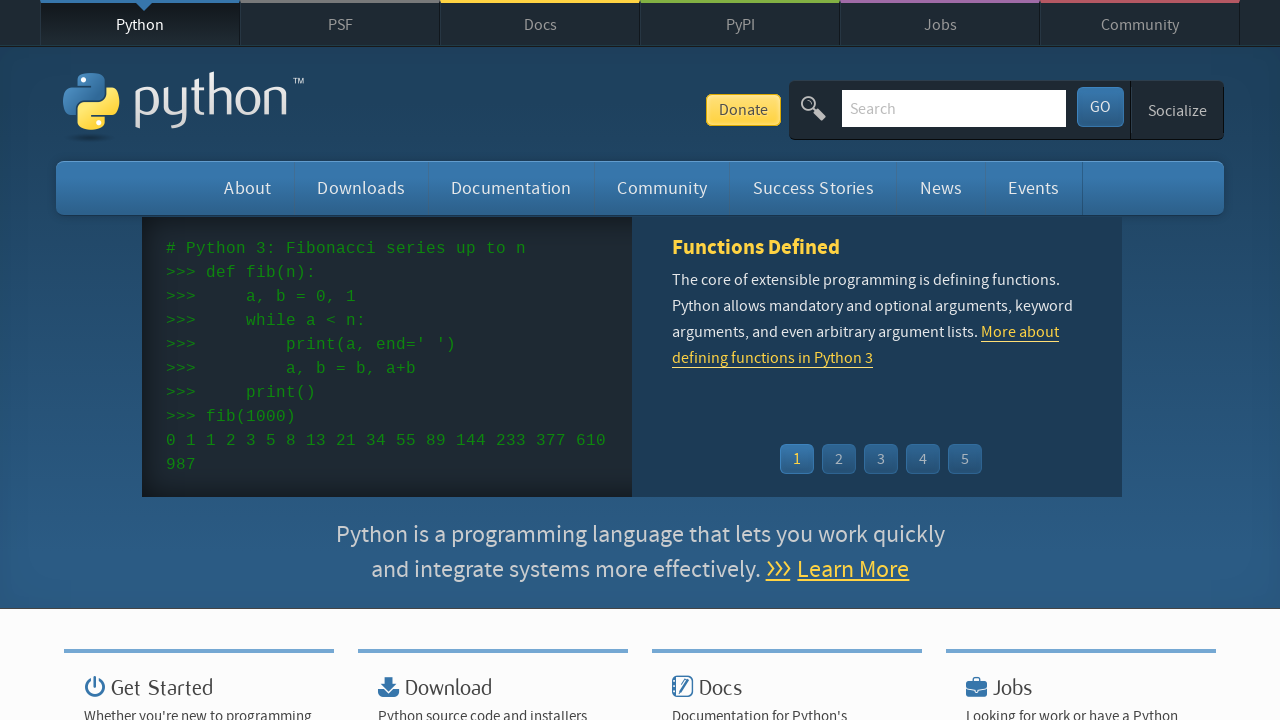

Filled search box with 'pycon' on input[name='q']
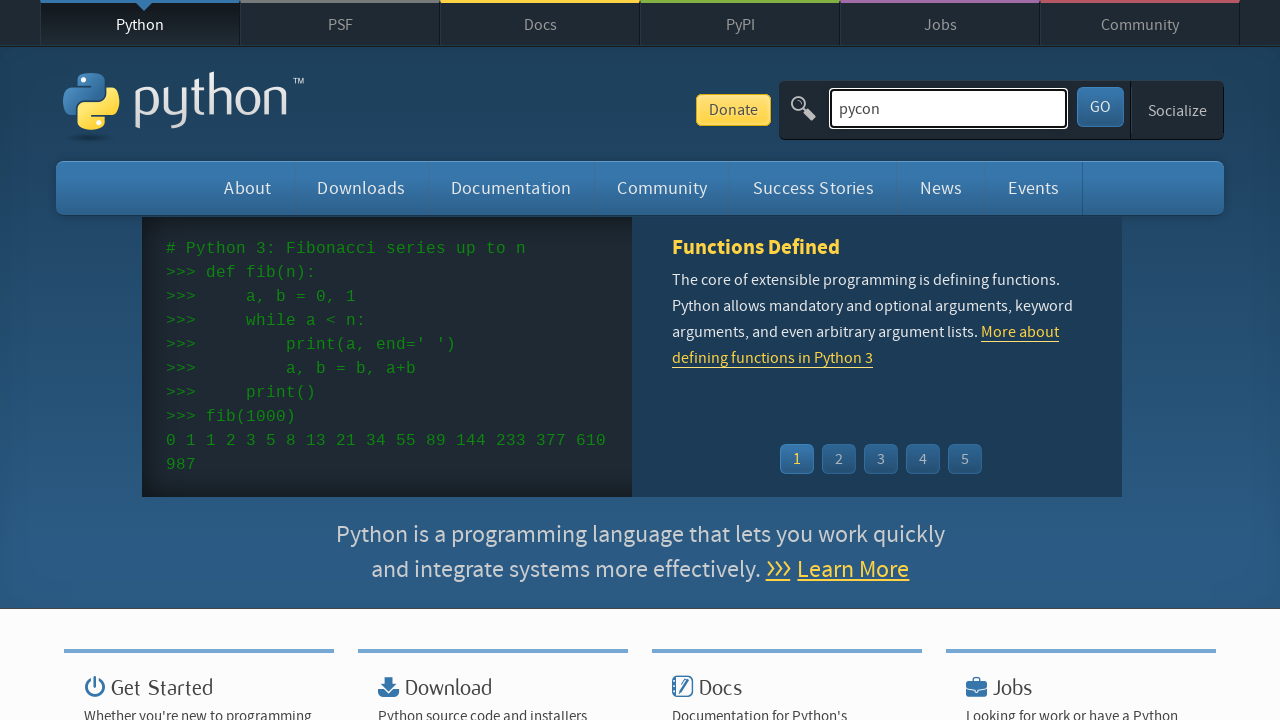

Pressed Enter to submit search query on input[name='q']
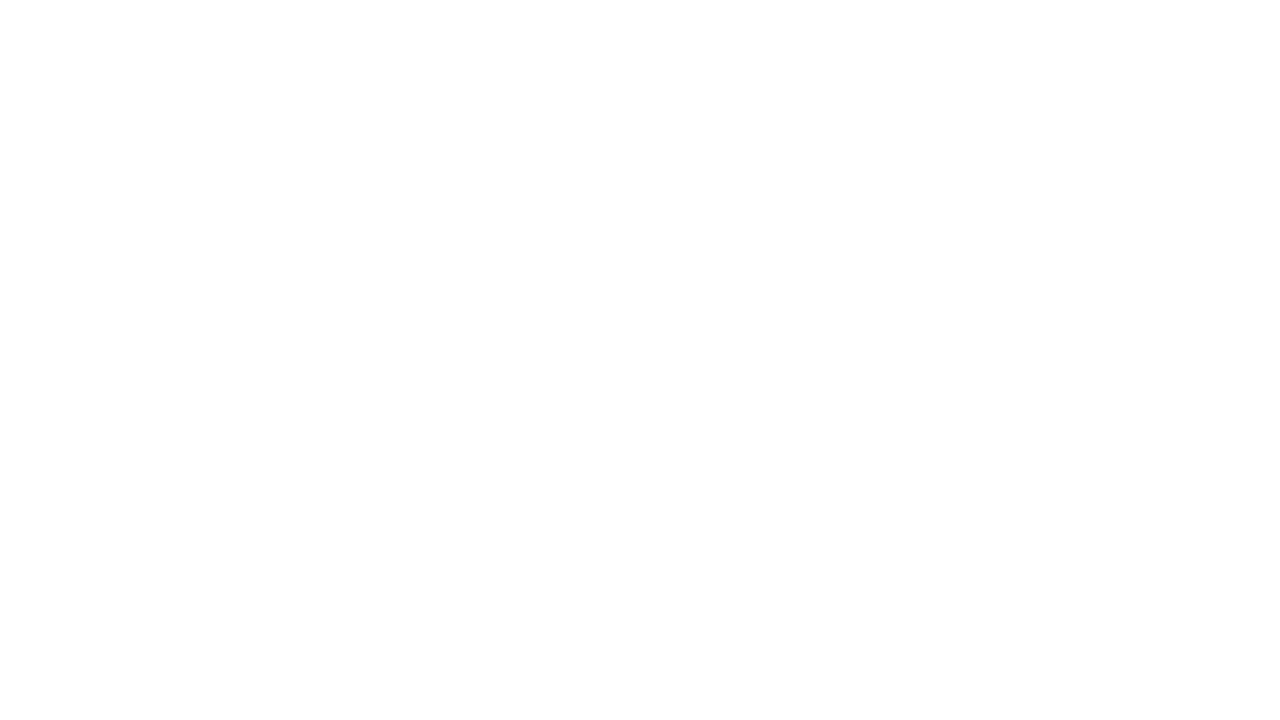

Waited for network idle - search results loaded
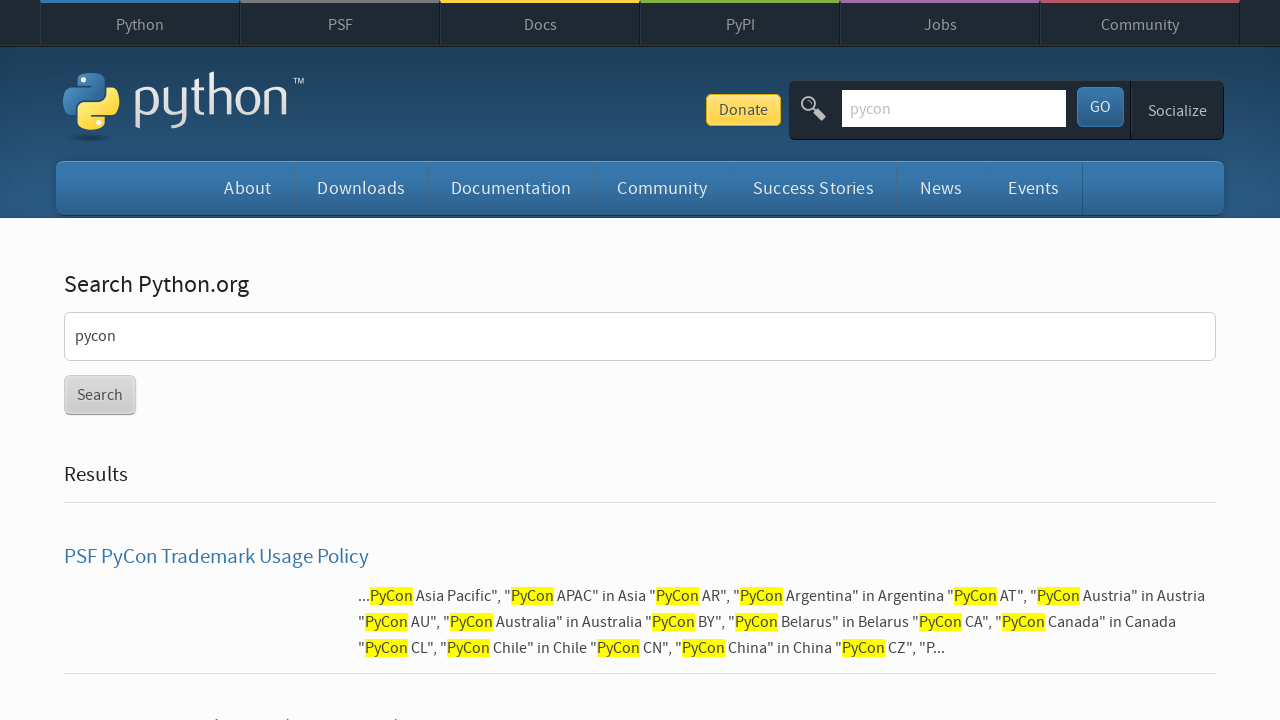

Verified search results are present - no 'No results found' message
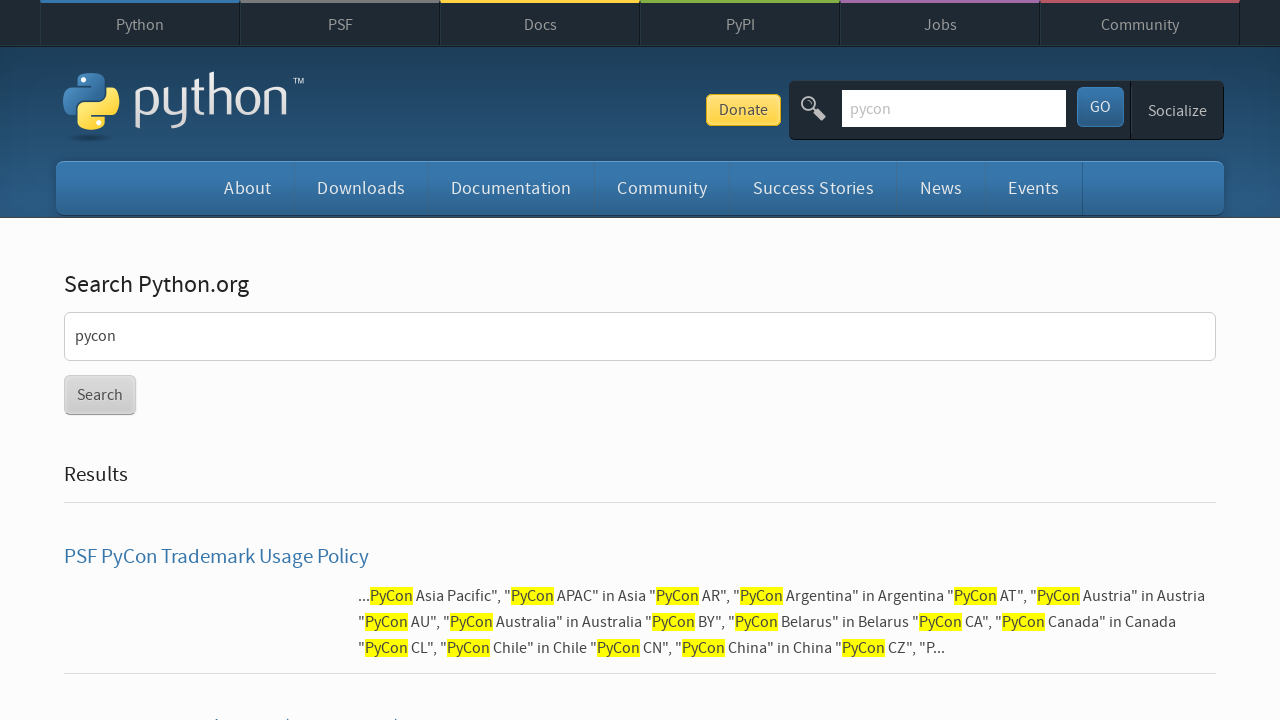

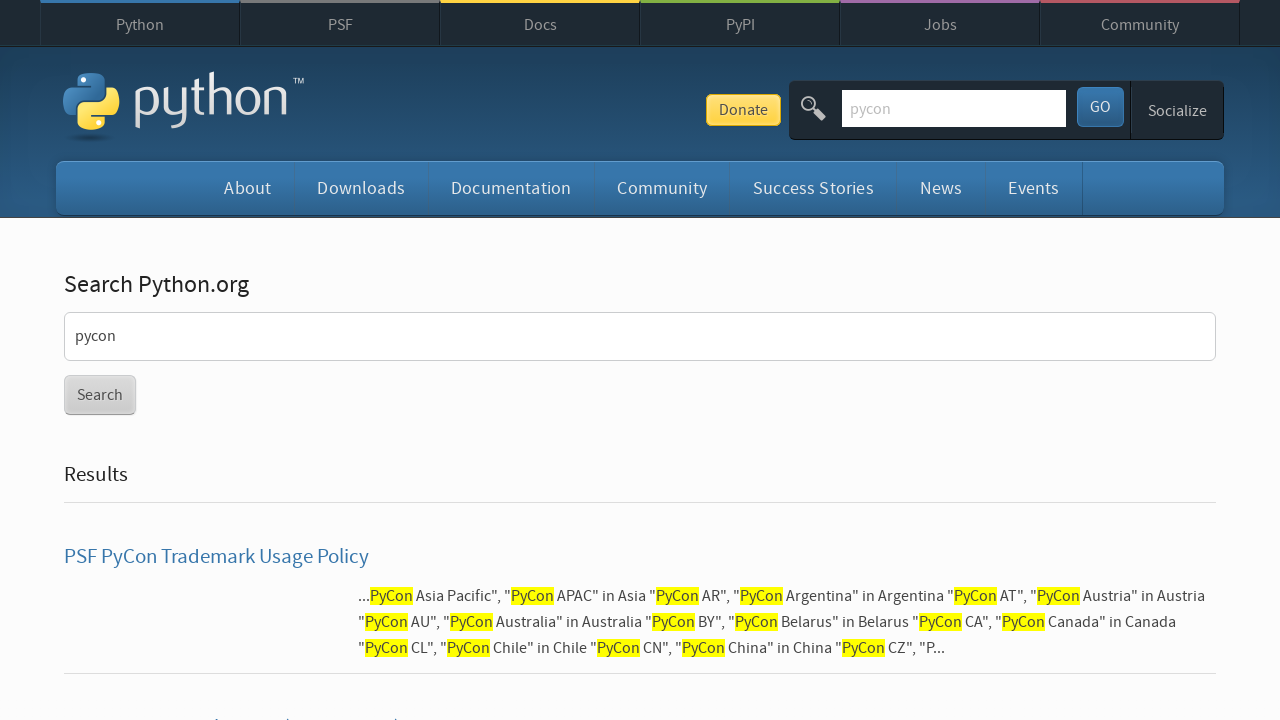